Tests finding an element by ID and verifies the heading text can be retrieved

Starting URL: https://kristinek.github.io/site/examples/locators

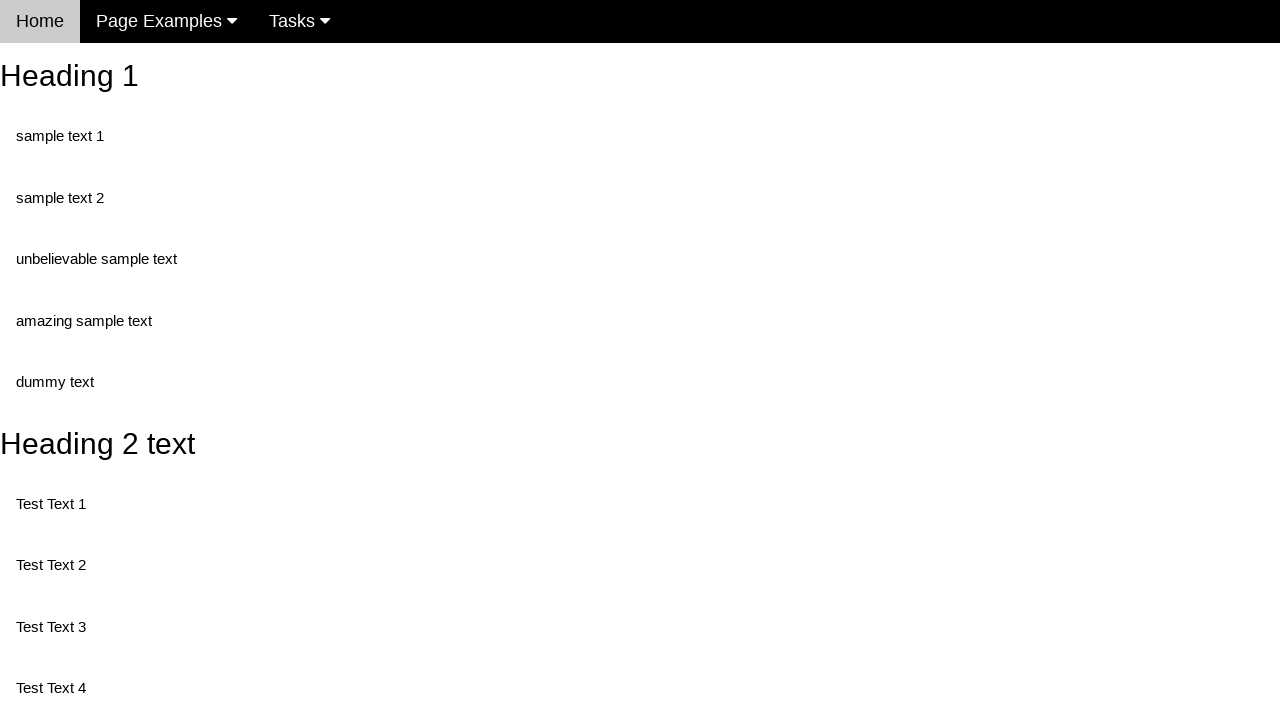

Navigated to locators example page
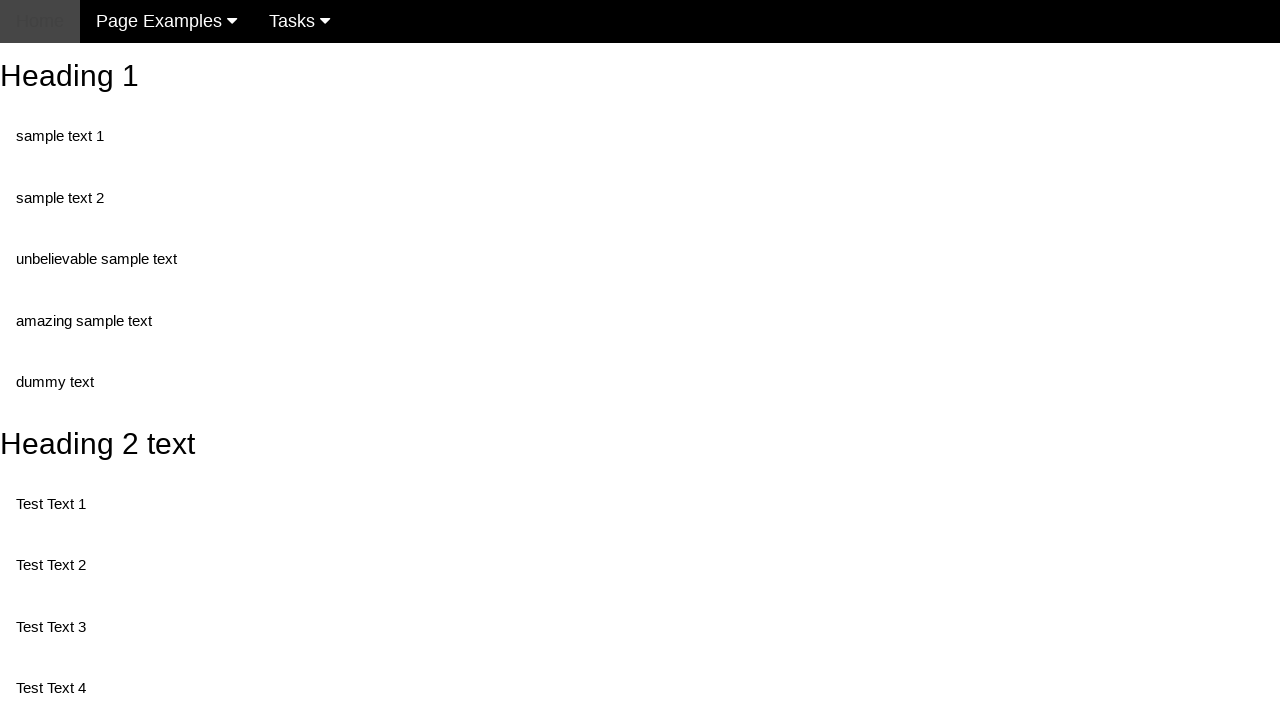

Located element with ID 'heading_2'
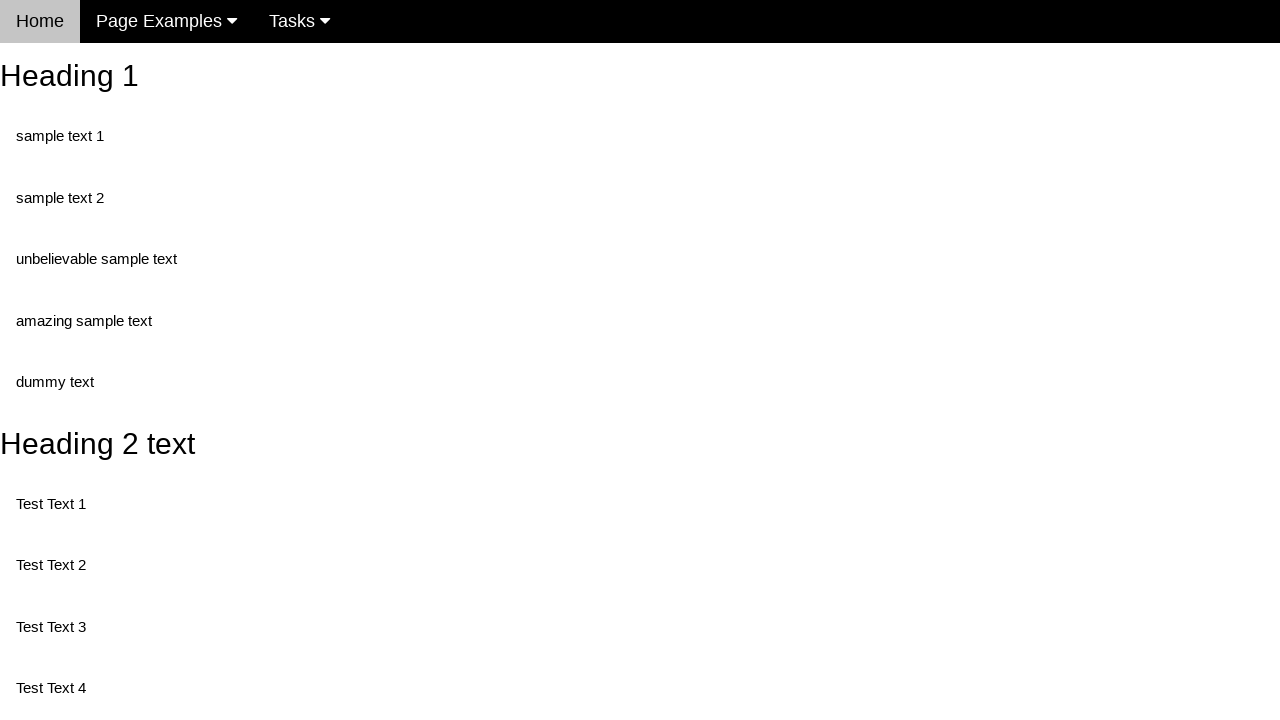

Waited for heading element to be visible
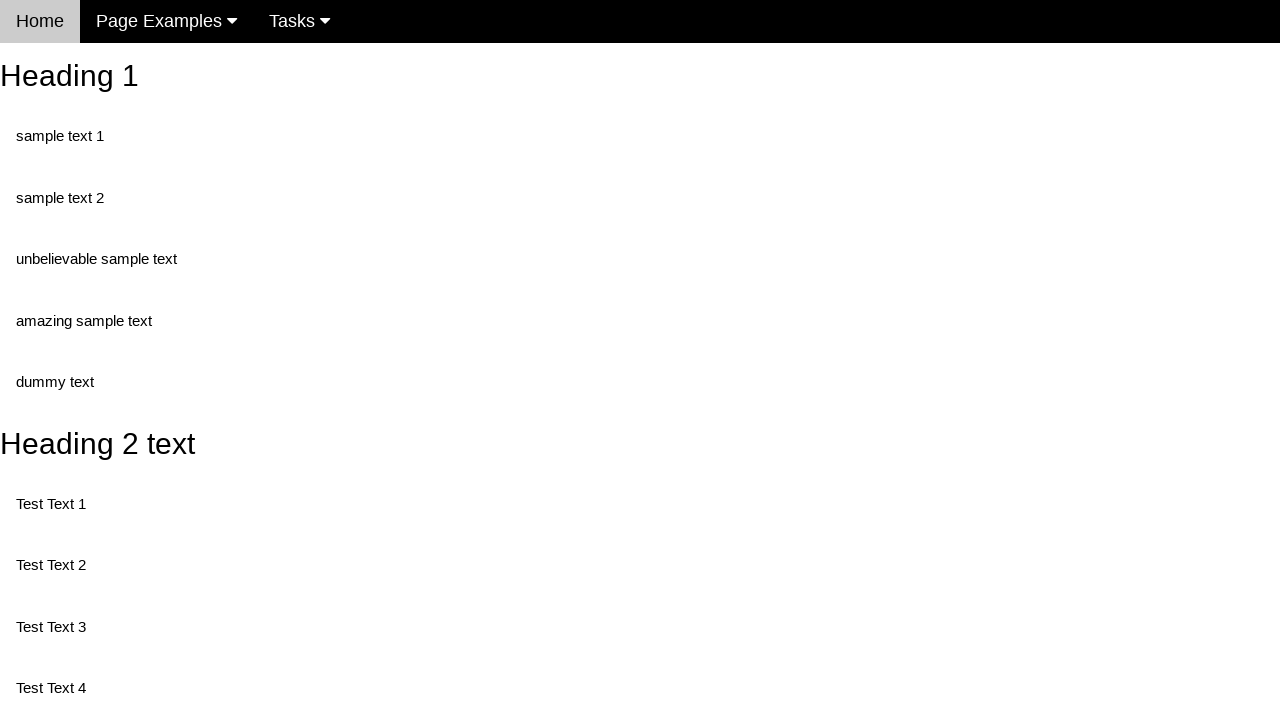

Verified heading text content equals 'Heading 2 text'
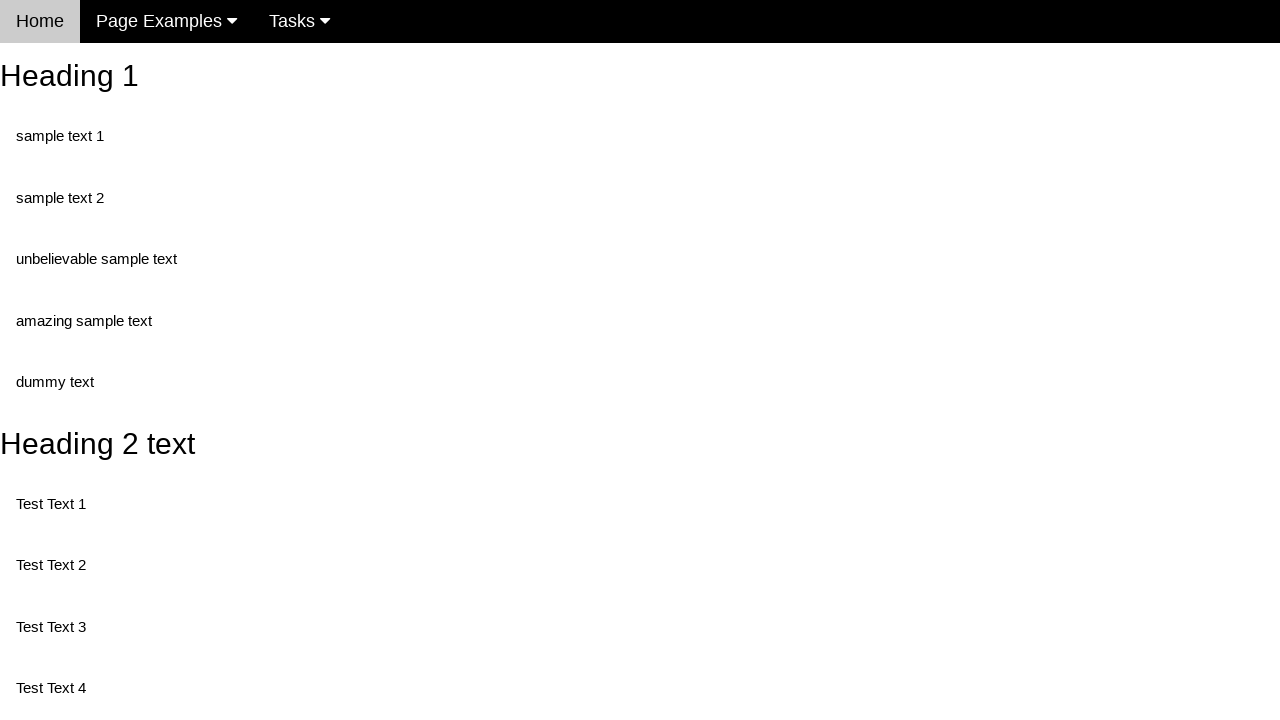

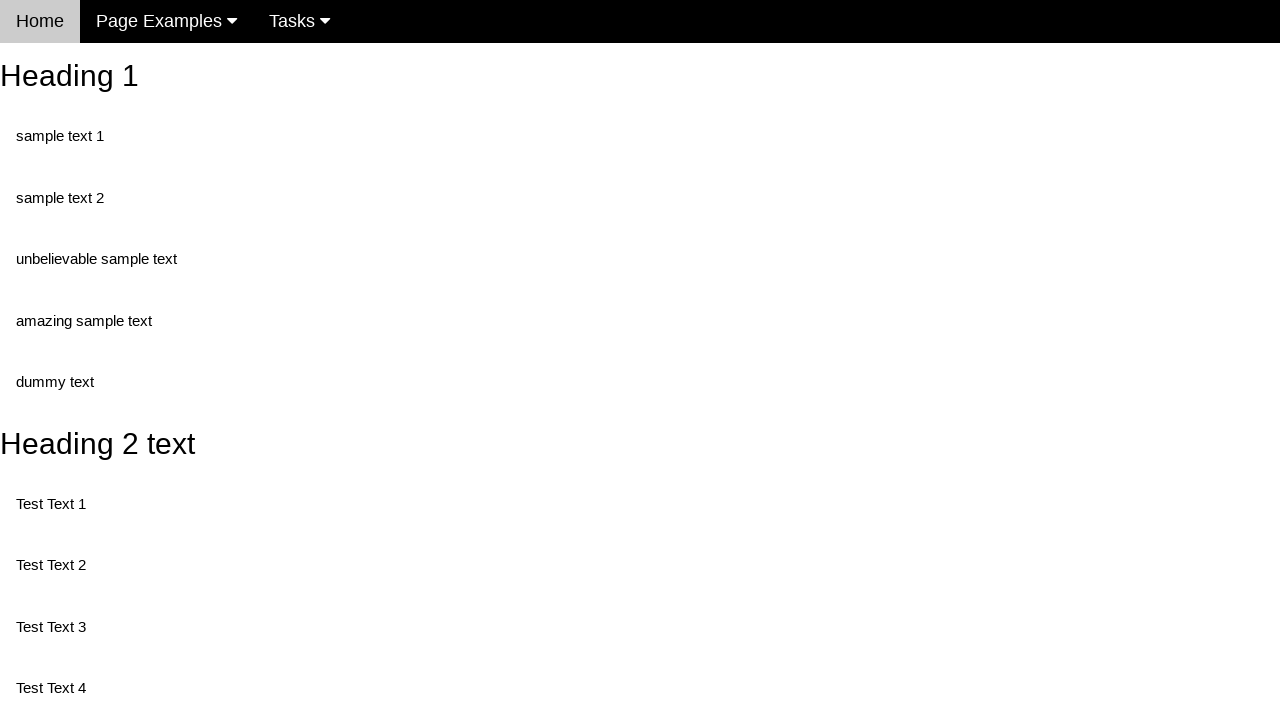